Tests jQuery UI selectable functionality by selecting multiple items using Ctrl+click interactions

Starting URL: https://jqueryui.com/selectable/

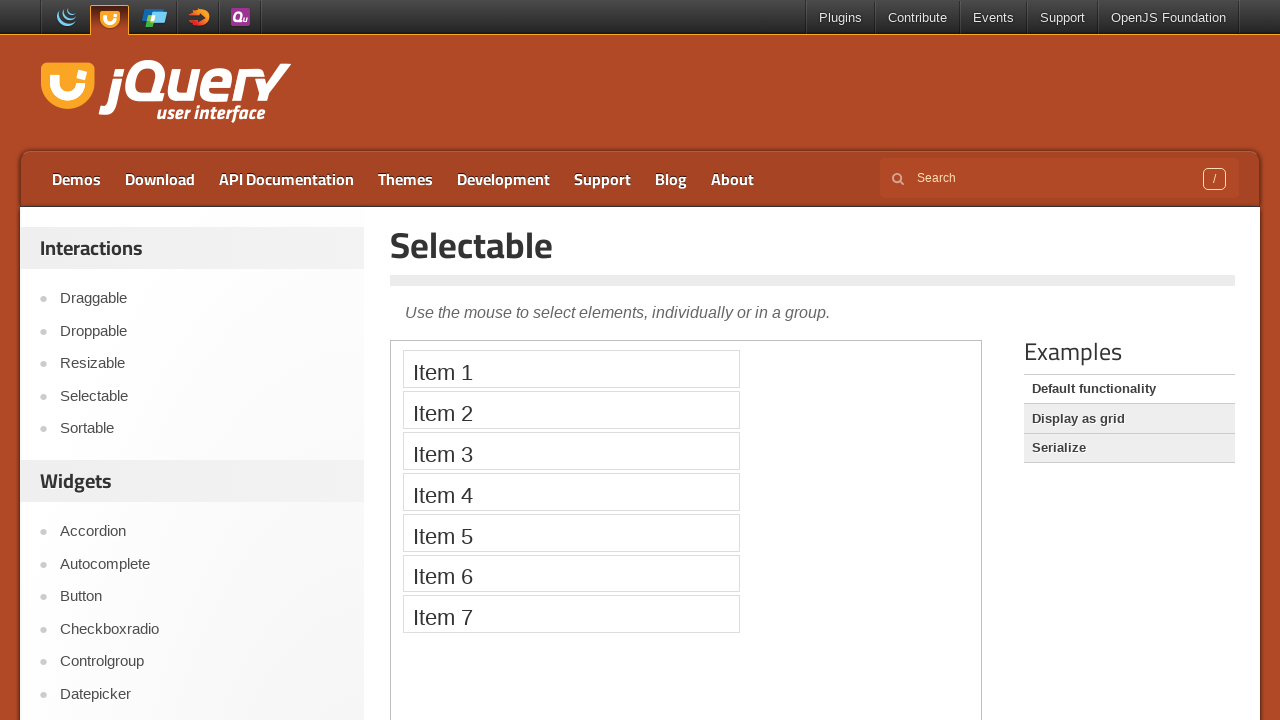

Located the iframe containing the selectable demo
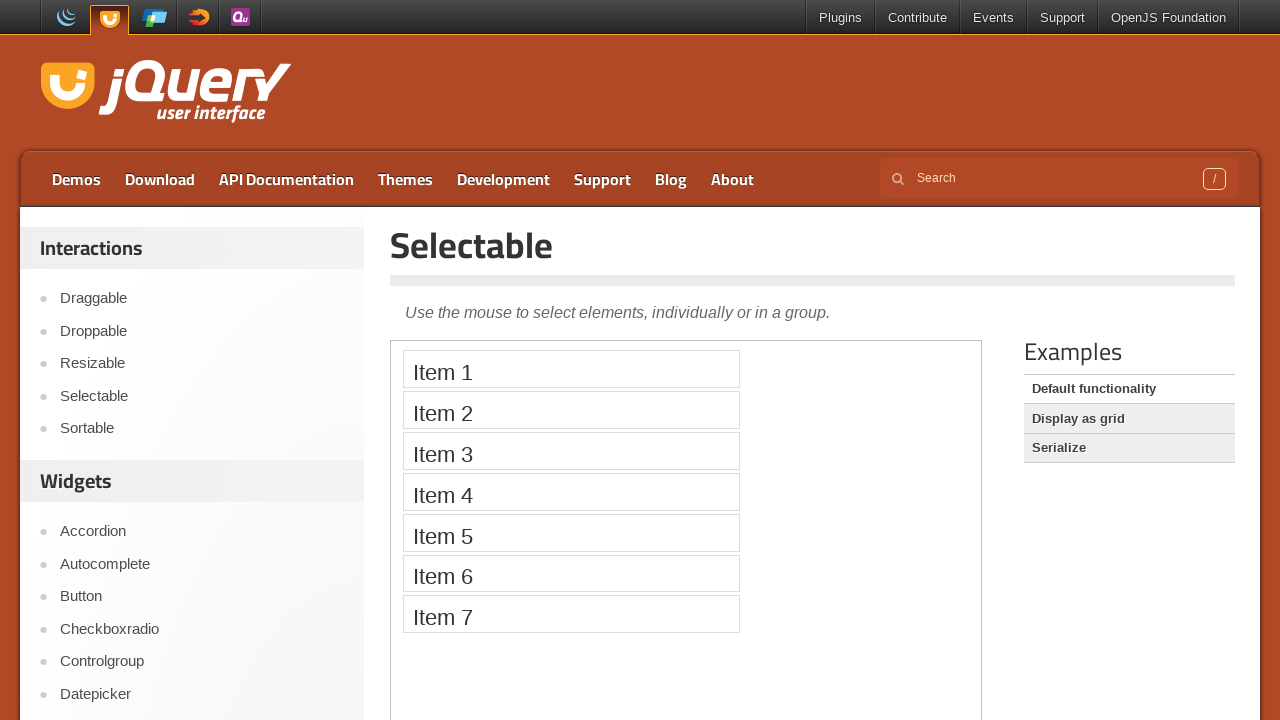

Waited for page to reach network idle state
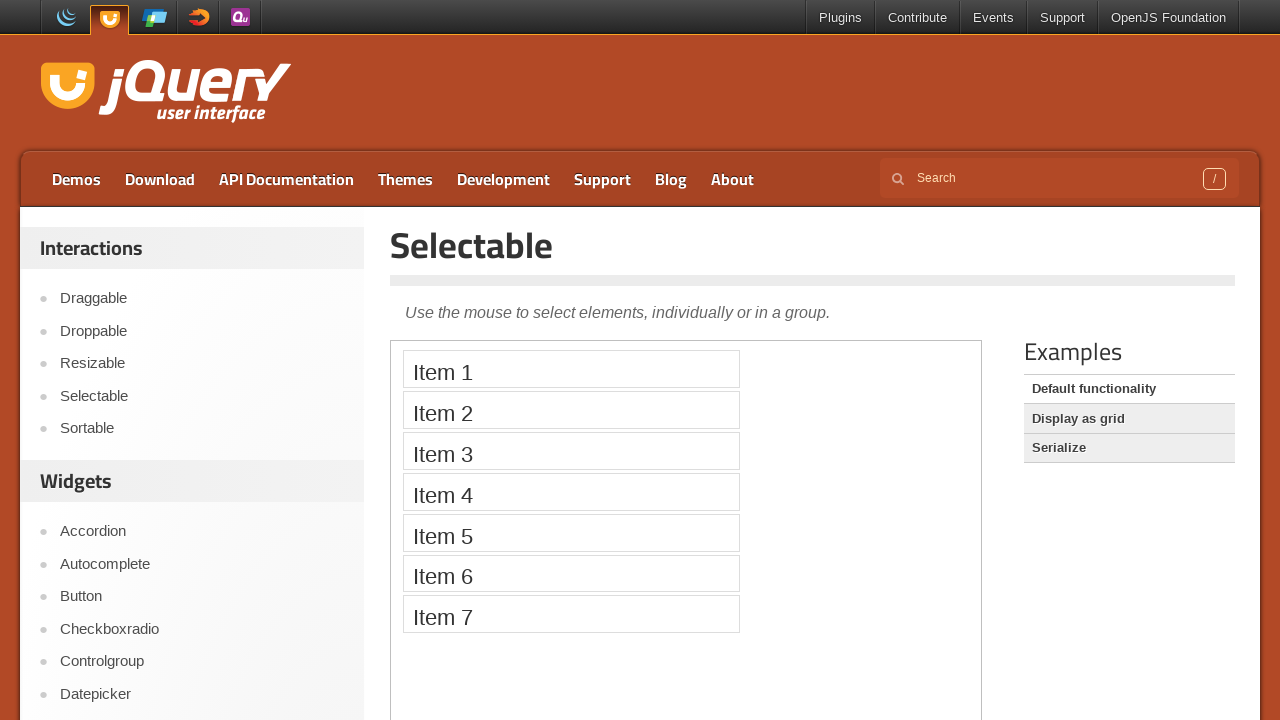

Located Item 1 element
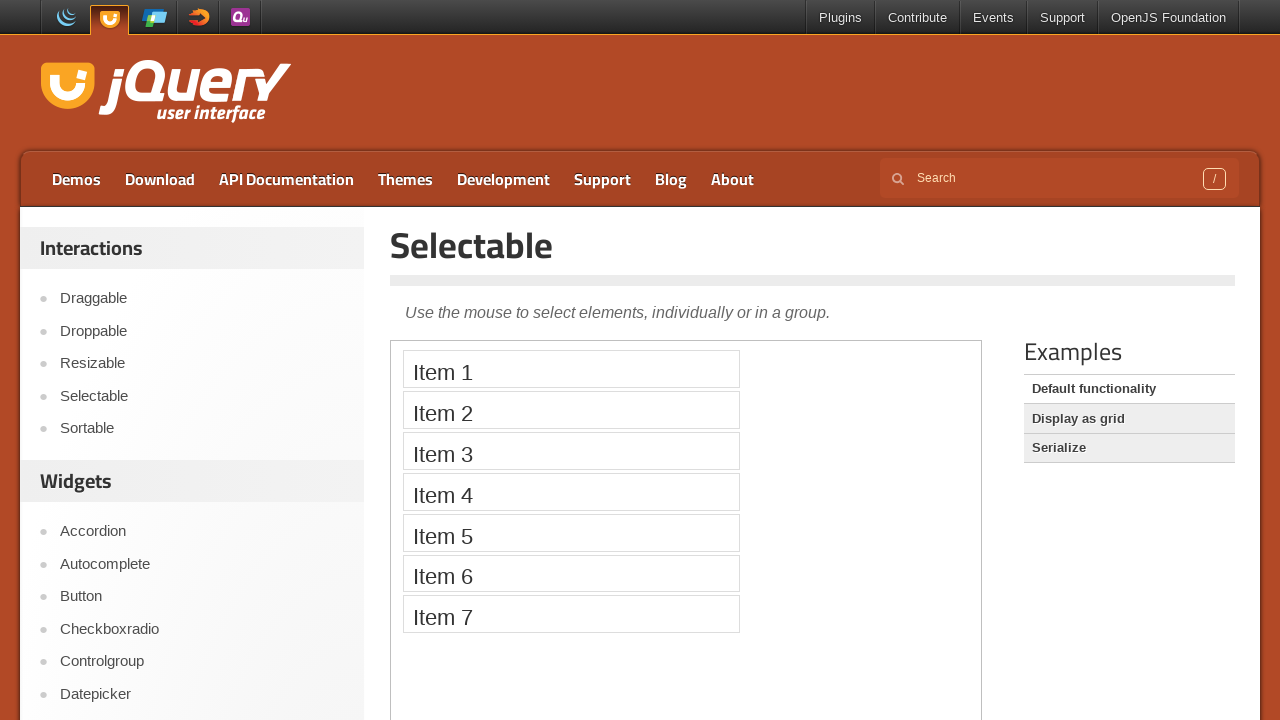

Located Item 2 element
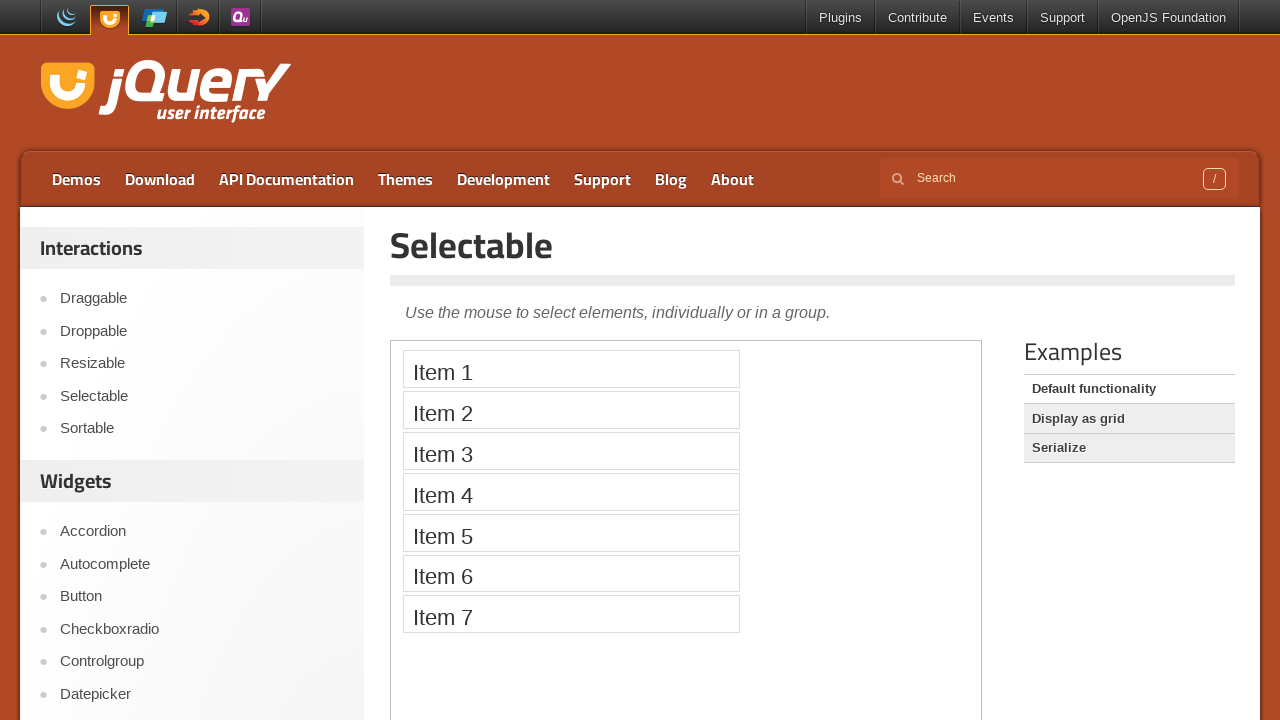

Located Item 3 element
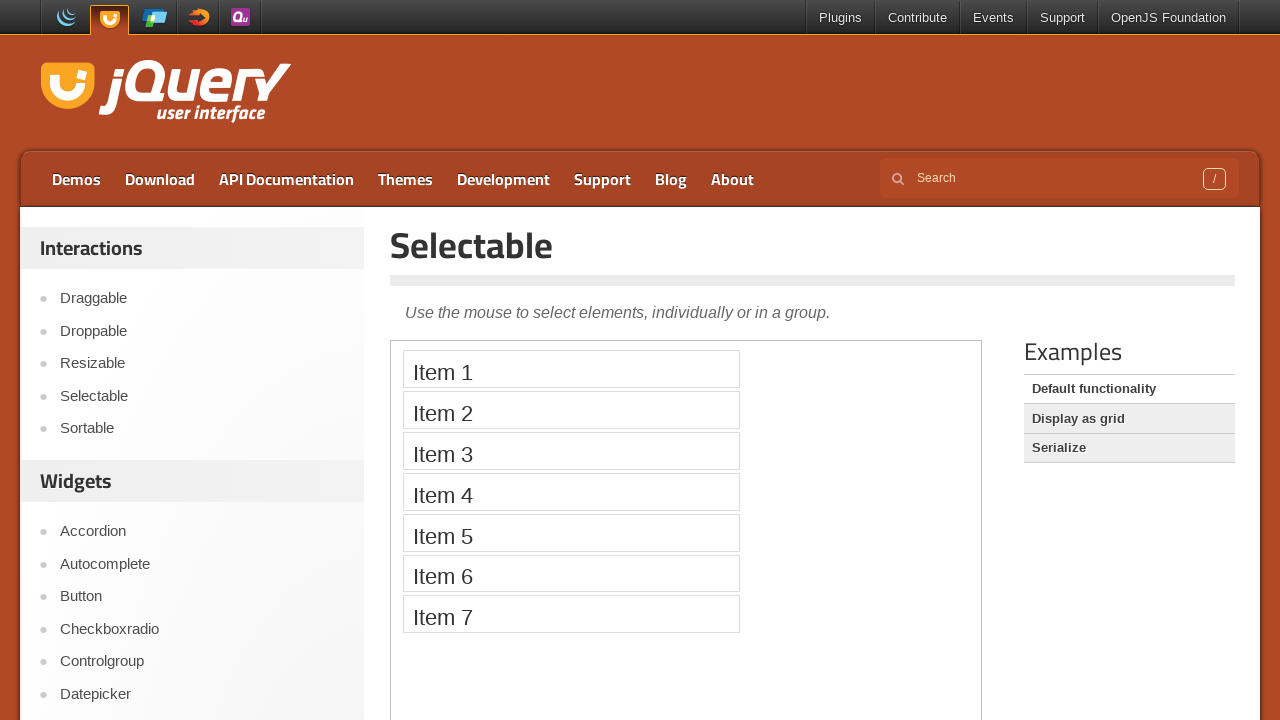

Located Item 5 element
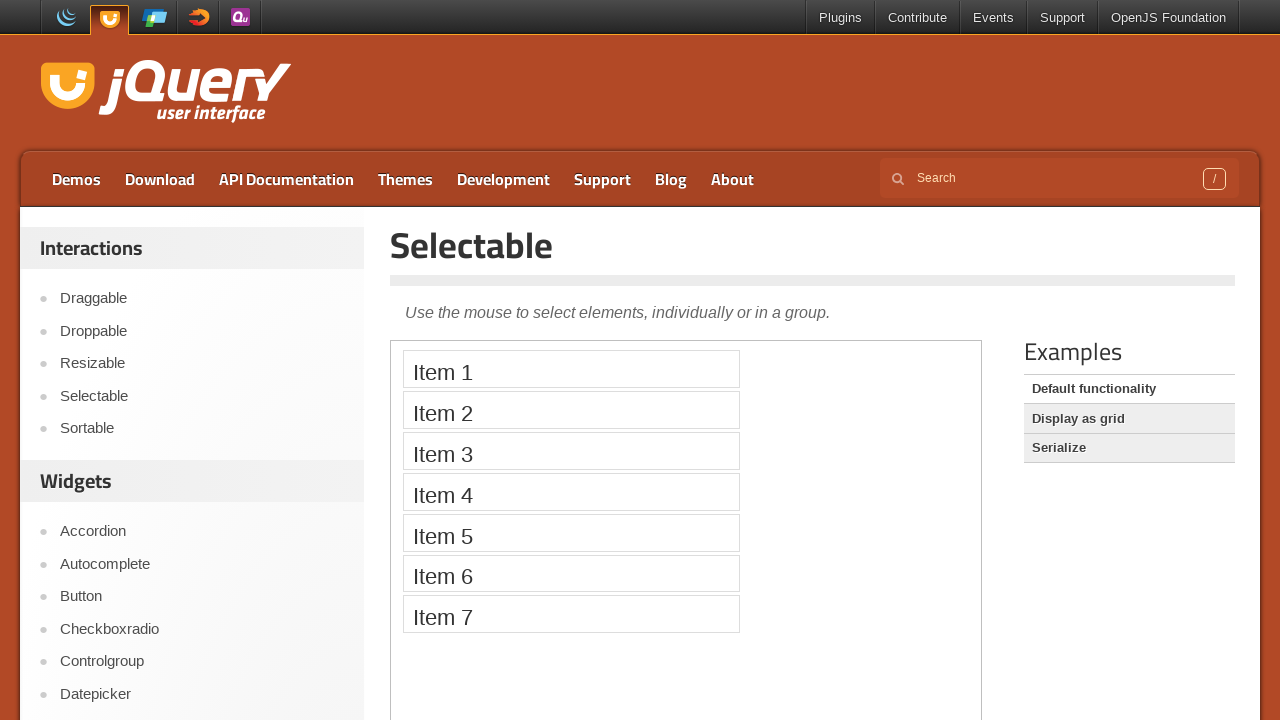

Located Item 7 element
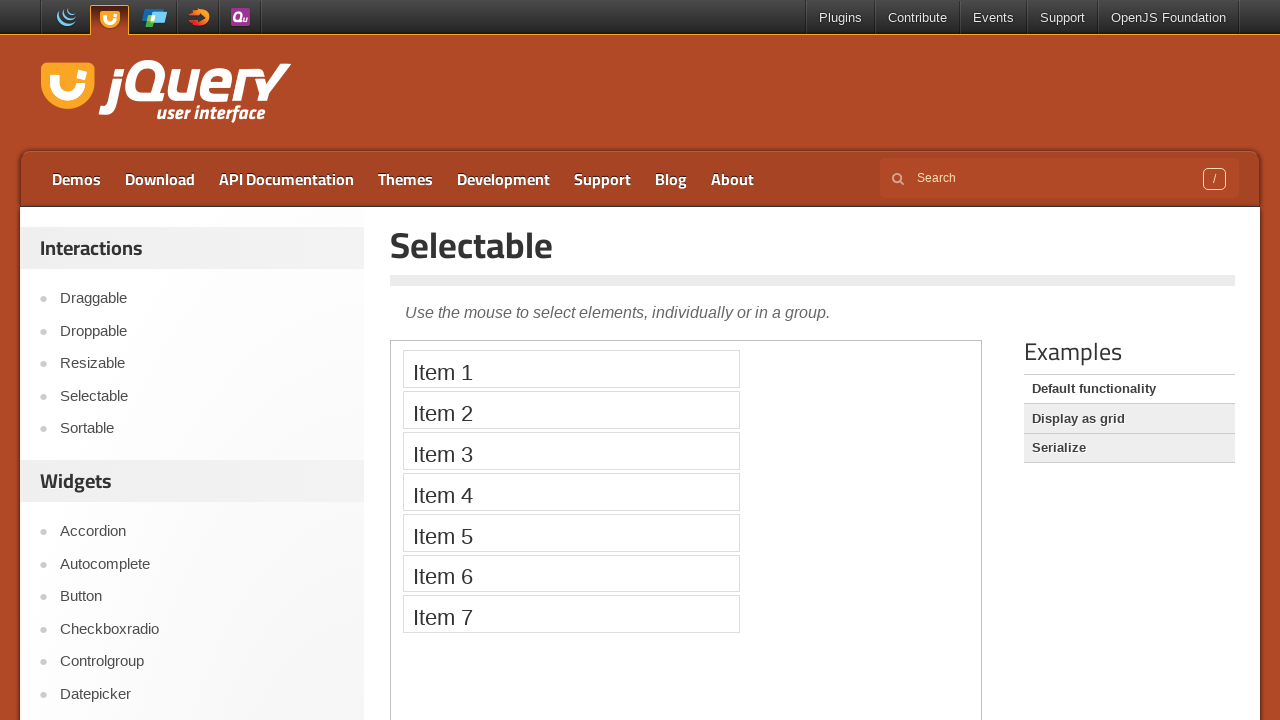

Ctrl+clicked on Item 1 to select it at (571, 369) on iframe >> nth=0 >> internal:control=enter-frame >> li:text('Item 1')
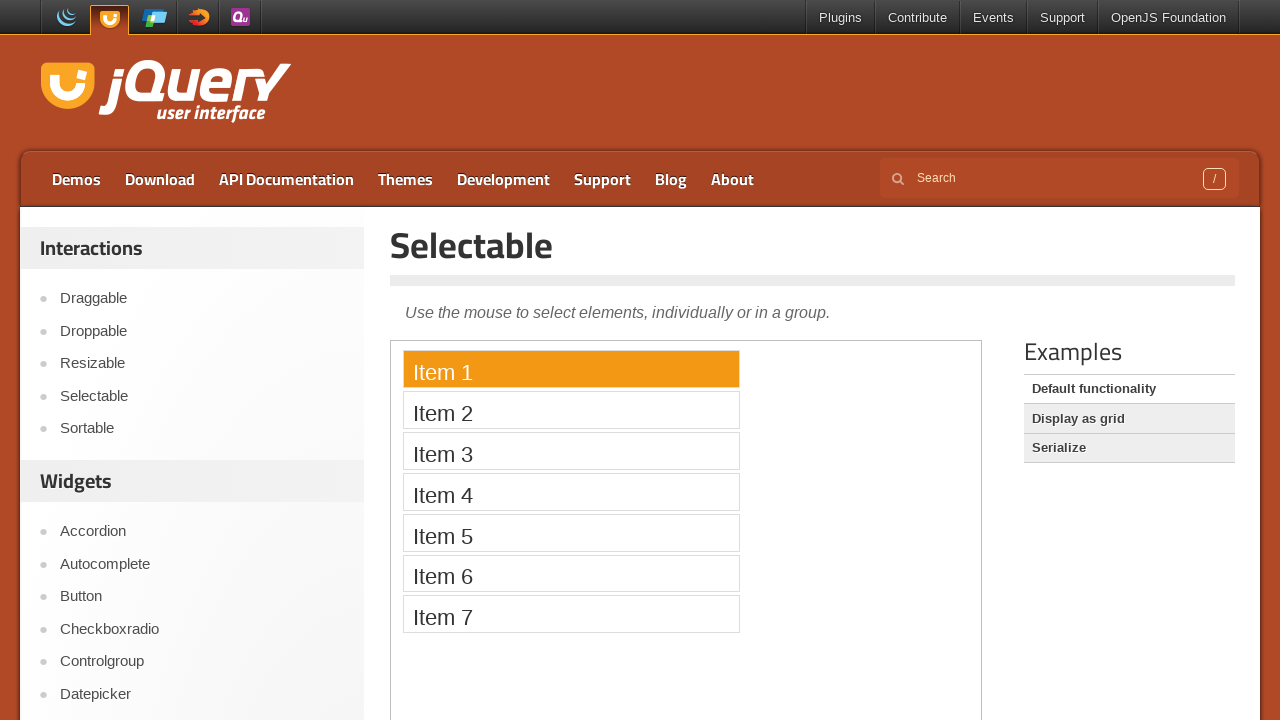

Ctrl+clicked on Item 3 to add it to selection at (571, 451) on iframe >> nth=0 >> internal:control=enter-frame >> li:text('Item 3')
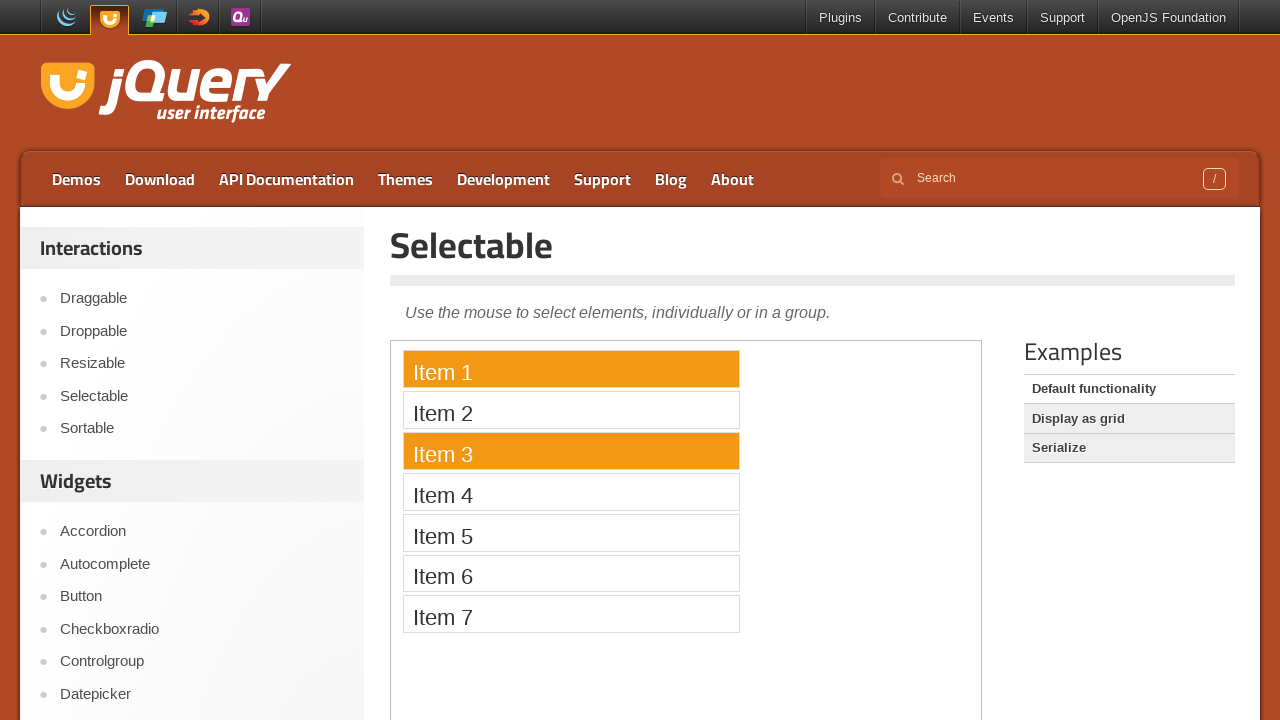

Ctrl+clicked on Item 5 to add it to selection at (571, 532) on iframe >> nth=0 >> internal:control=enter-frame >> li:text('Item 5')
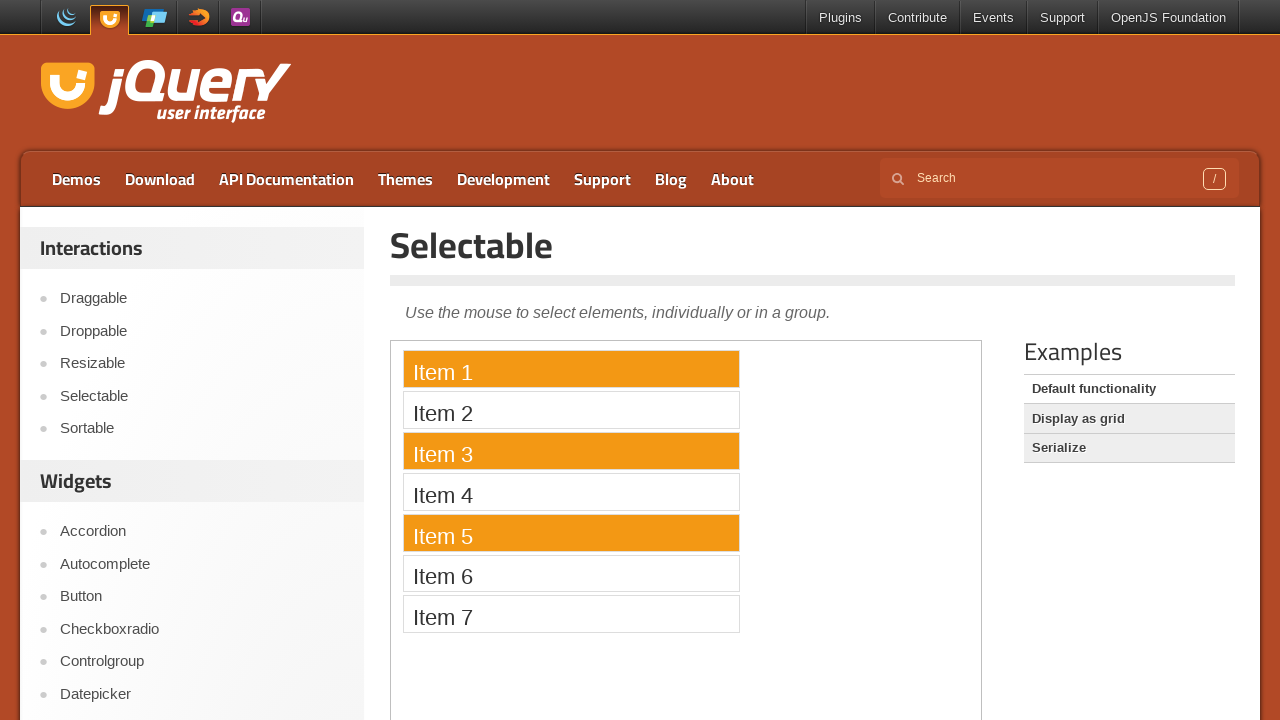

Ctrl+clicked on Item 2 to add it to selection at (571, 410) on iframe >> nth=0 >> internal:control=enter-frame >> li:text('Item 2')
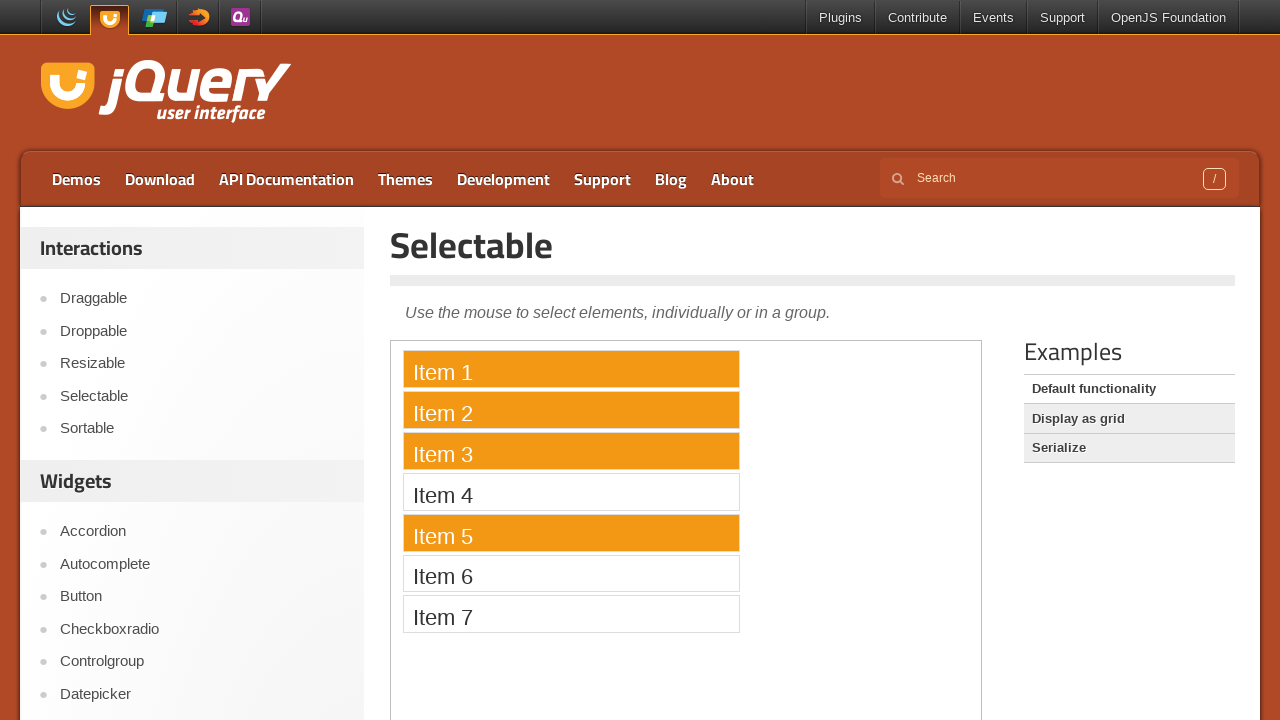

Ctrl+clicked on Item 7 to add it to selection at (571, 614) on iframe >> nth=0 >> internal:control=enter-frame >> li:text('Item 7')
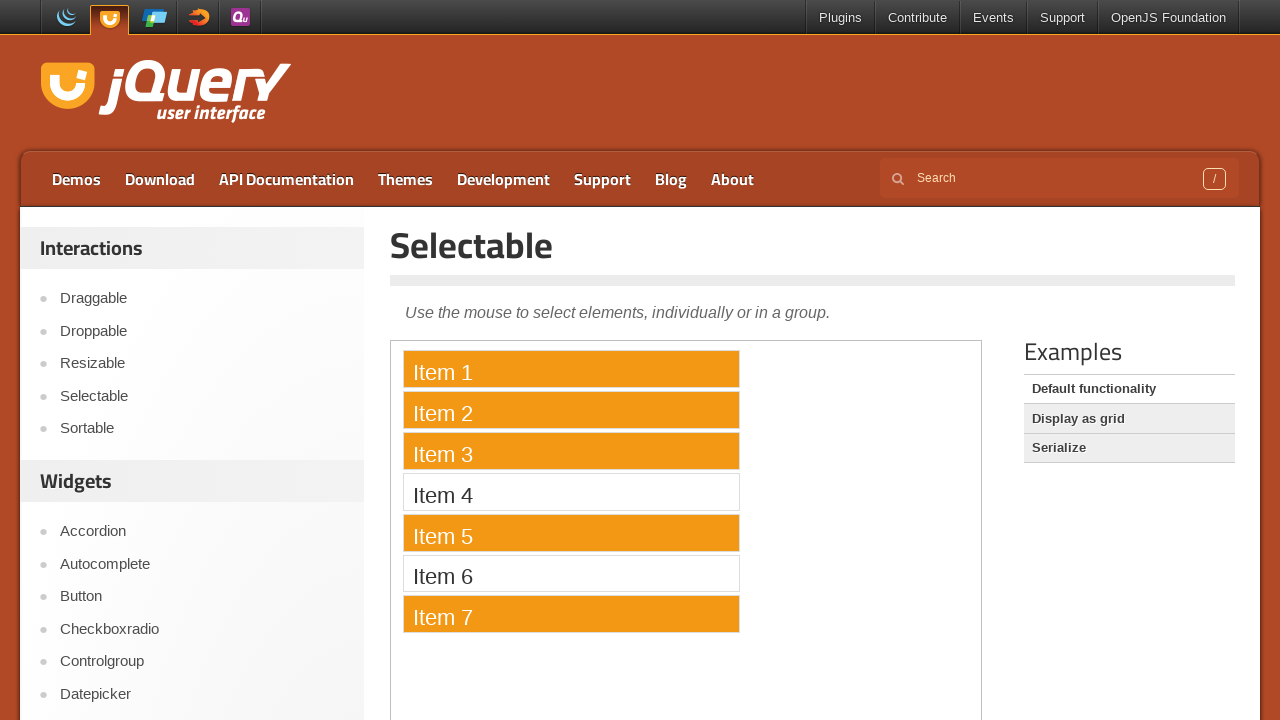

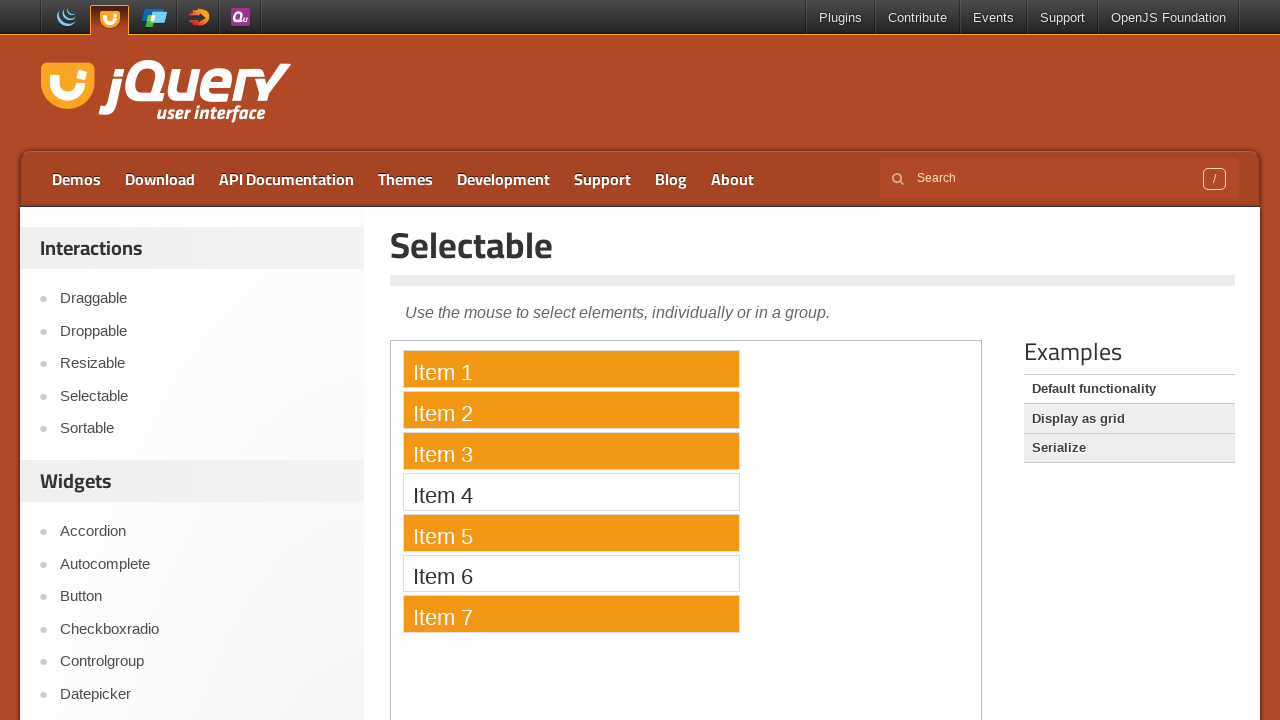